Tests search functionality with special characters

Starting URL: https://github.com/search

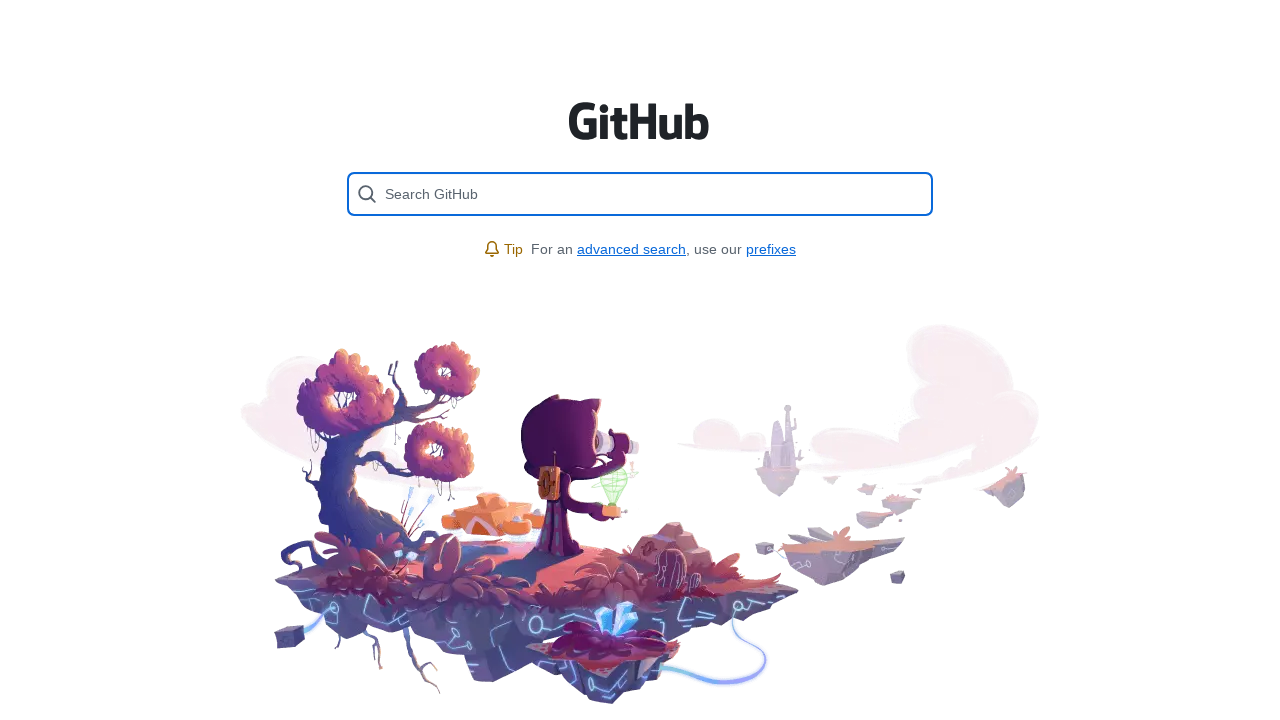

Filled search field with special characters '!@#$%^&*()' on [placeholder='Search GitHub']
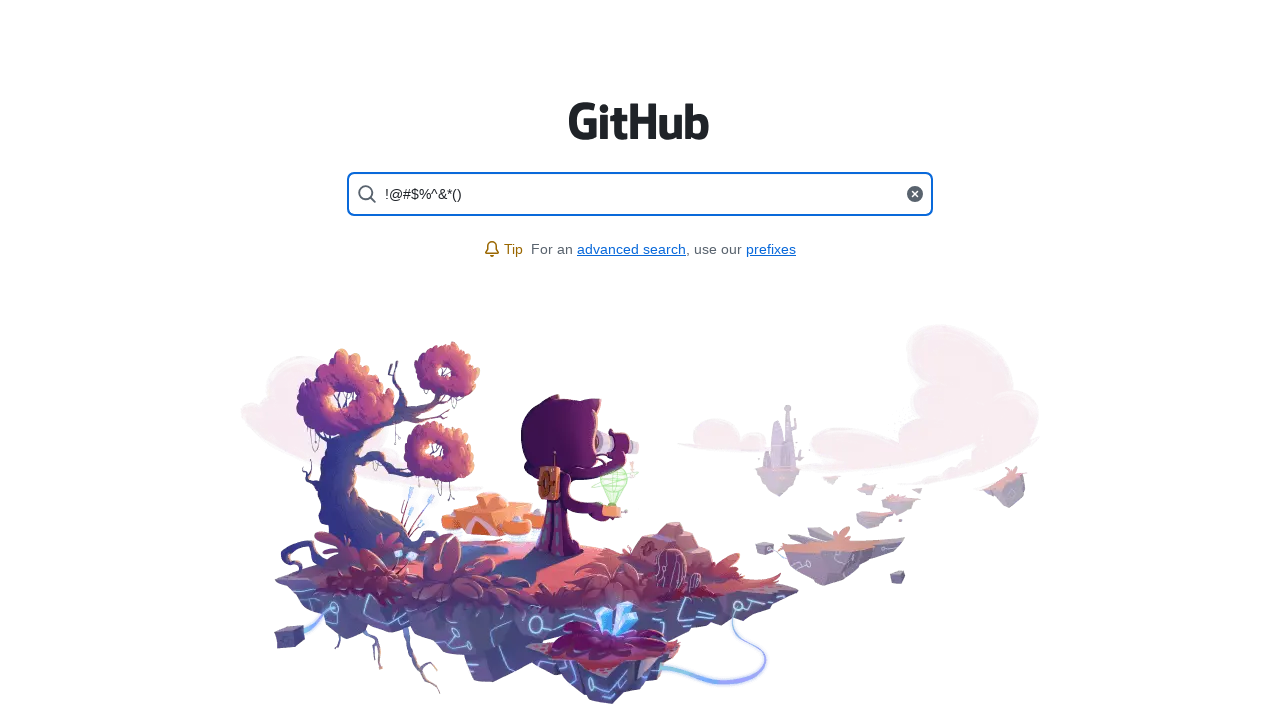

Pressed Enter to submit search with special characters on [placeholder='Search GitHub']
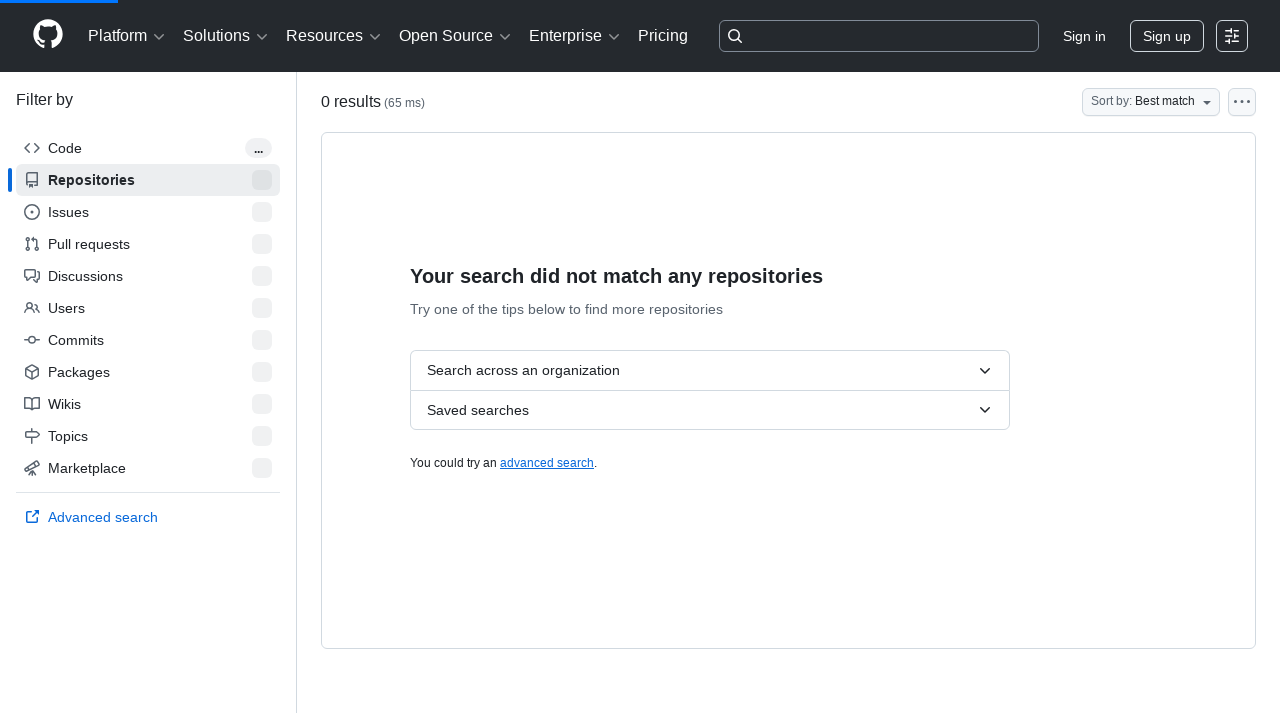

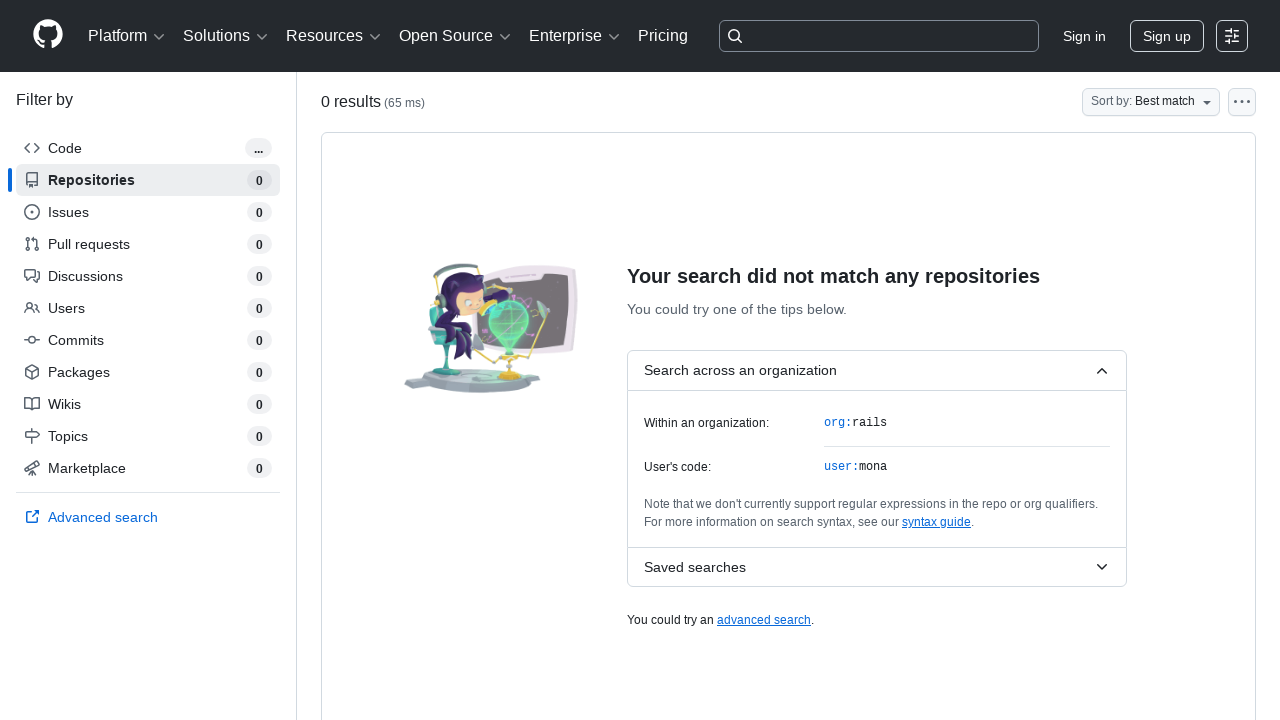